Tests checkbox functionality by ensuring both checkboxes are selected - clicks on each checkbox if it's not already selected, then verifies both are checked

Starting URL: https://the-internet.herokuapp.com/checkboxes

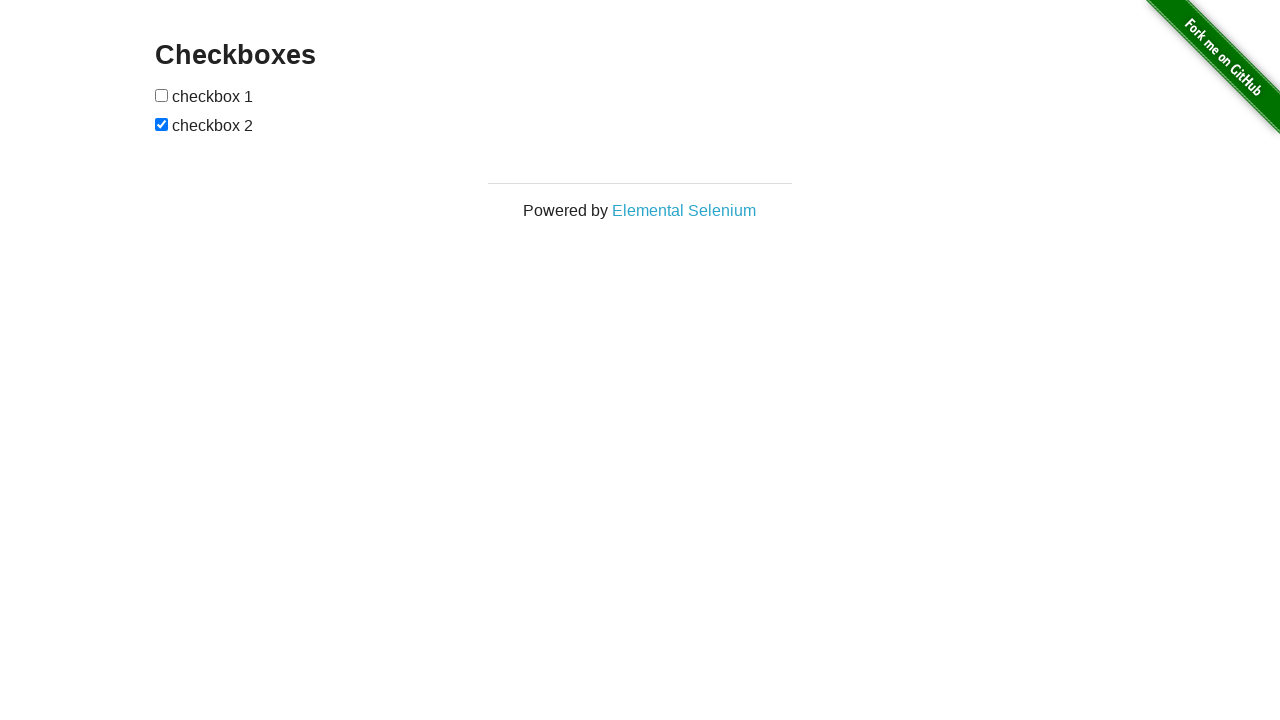

Located first checkbox element
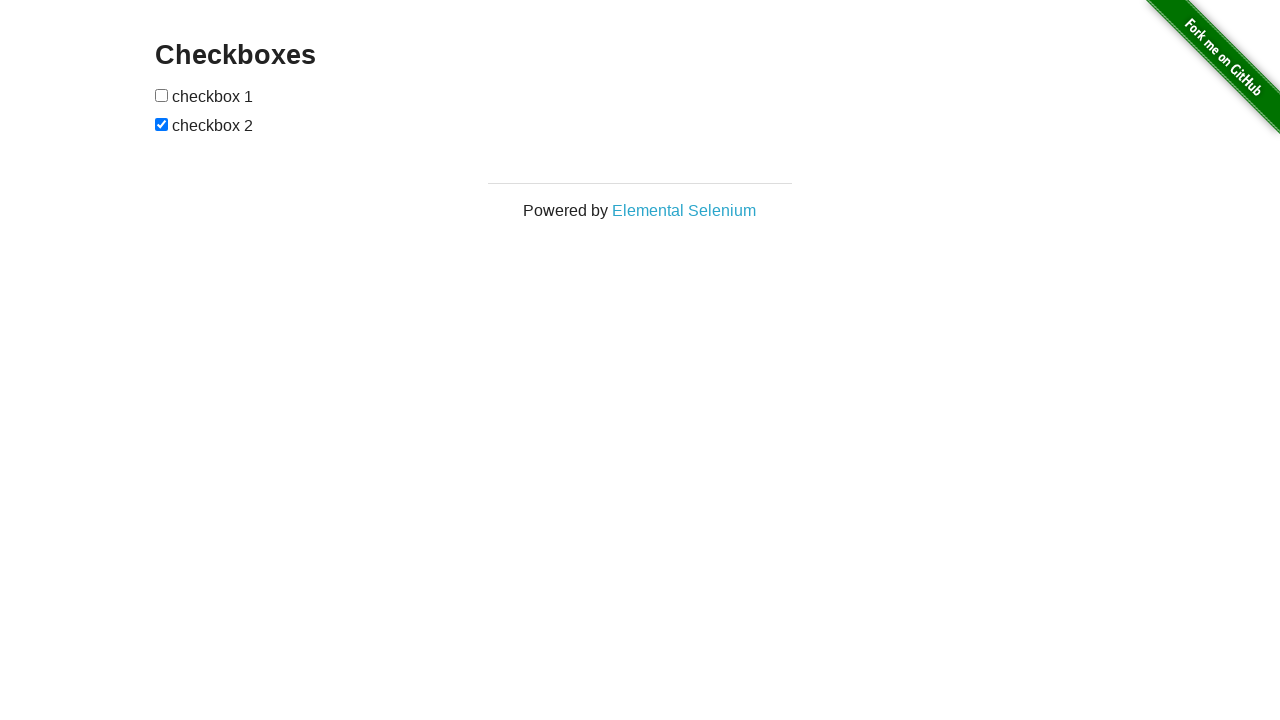

Located second checkbox element
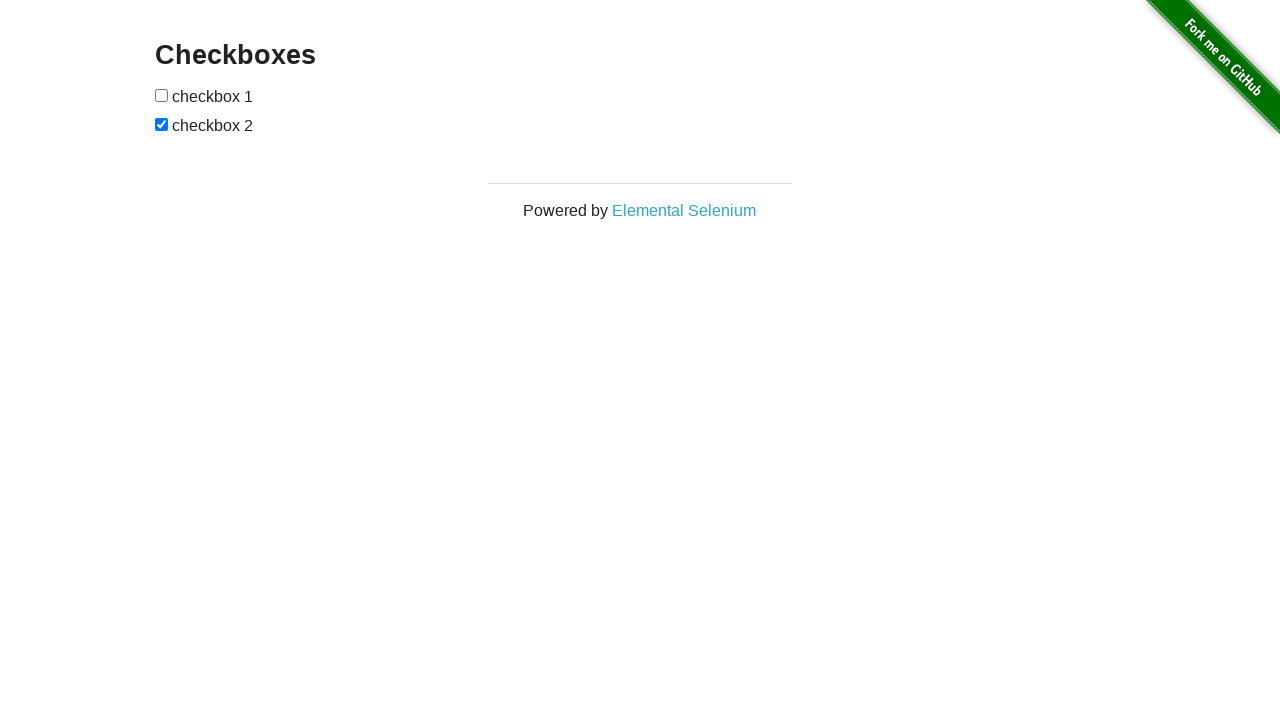

Checked if first checkbox is already selected
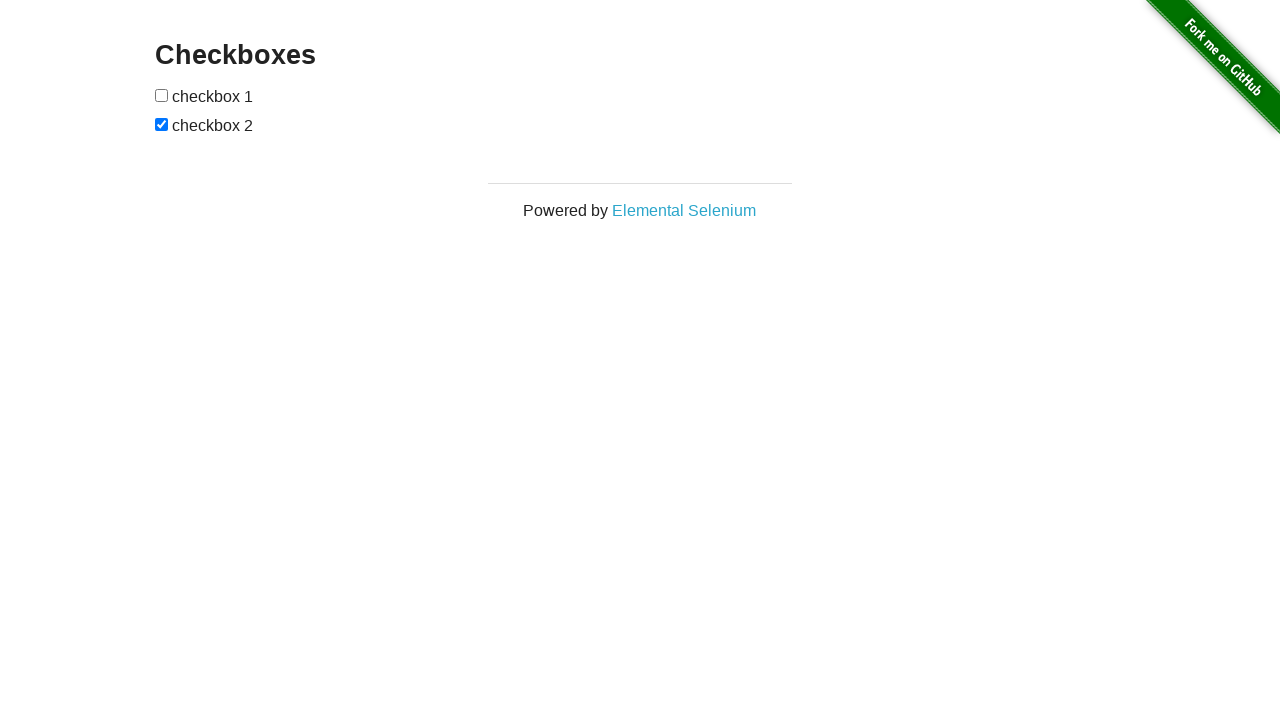

Clicked first checkbox to select it at (162, 95) on (//input[@type='checkbox'])[1]
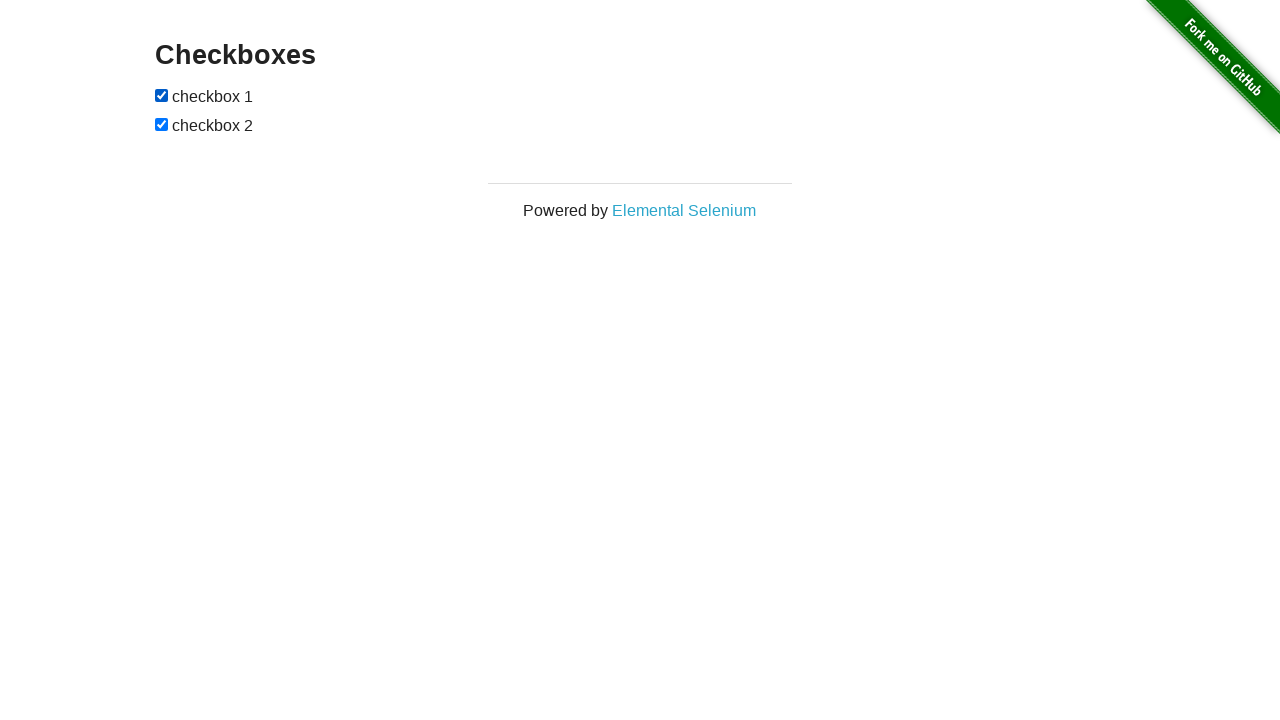

Second checkbox is already selected
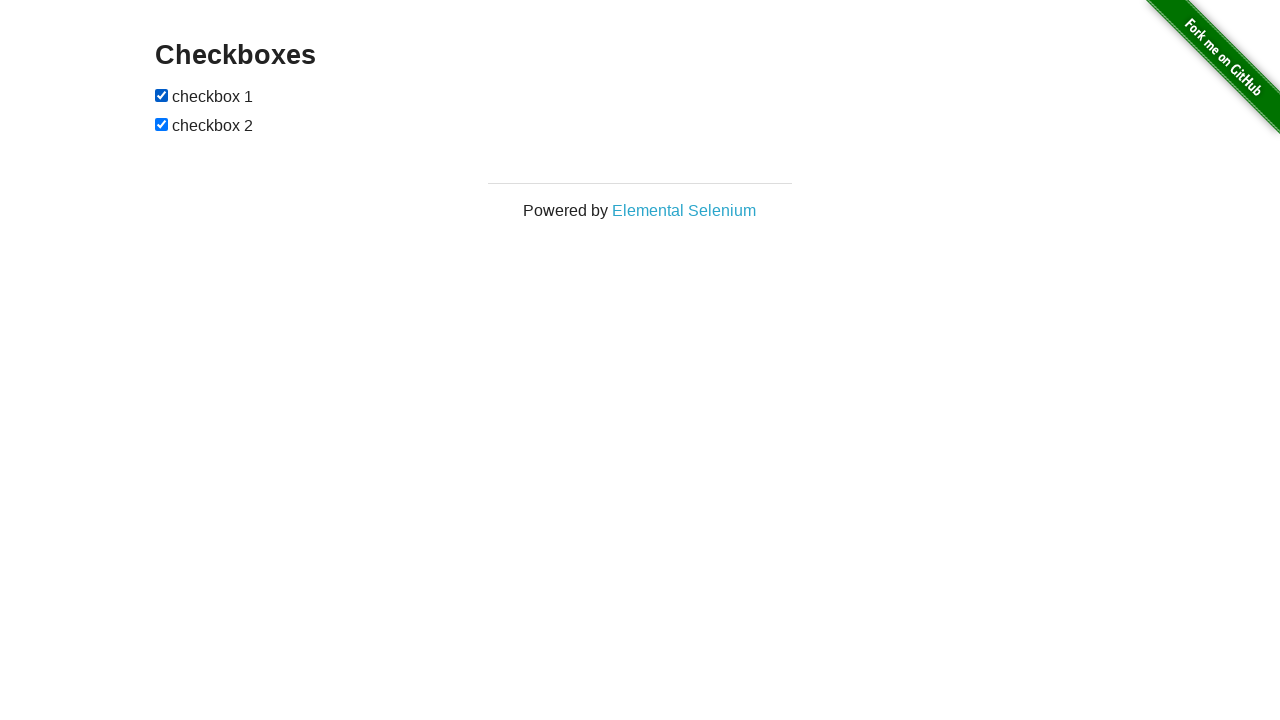

Verified first checkbox is selected
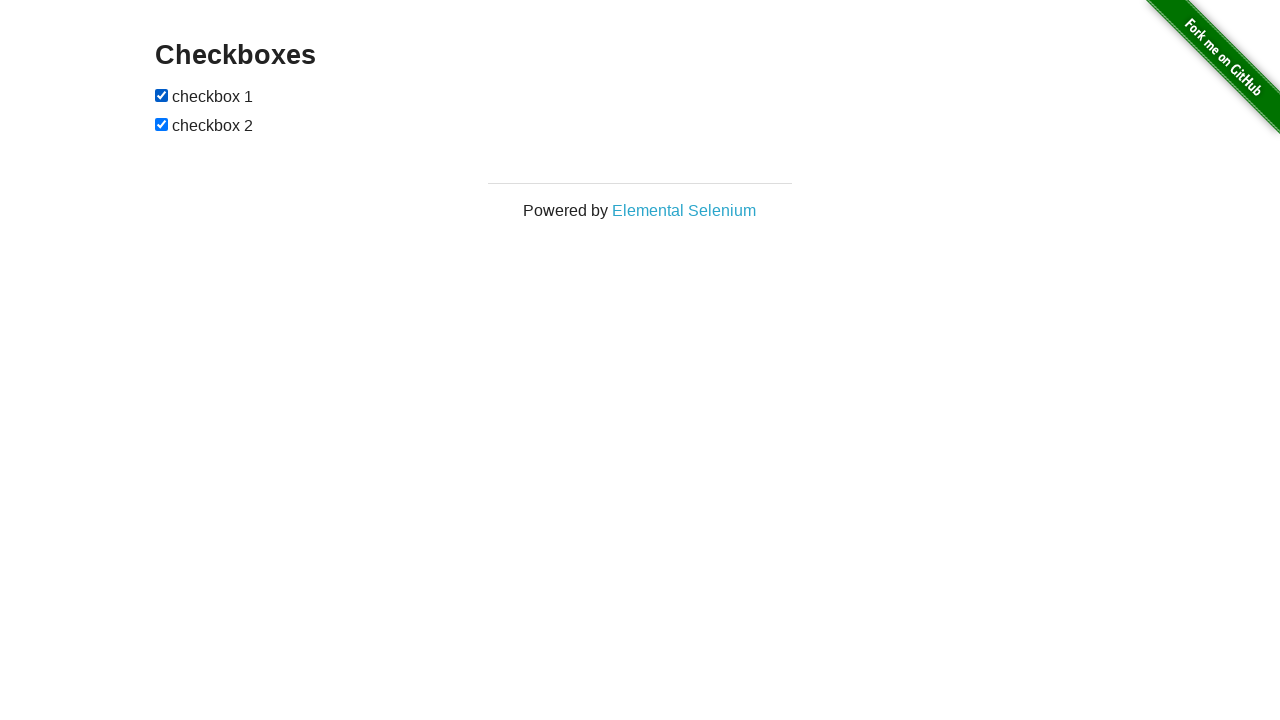

Verified second checkbox is selected
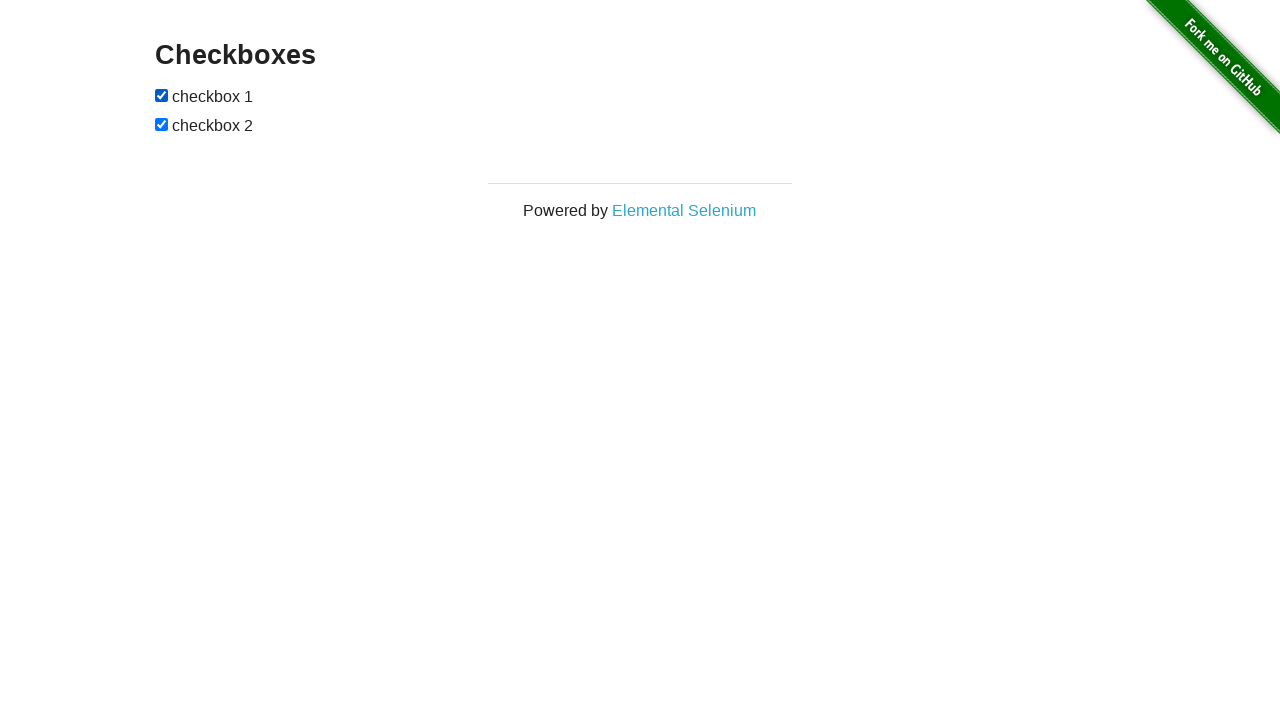

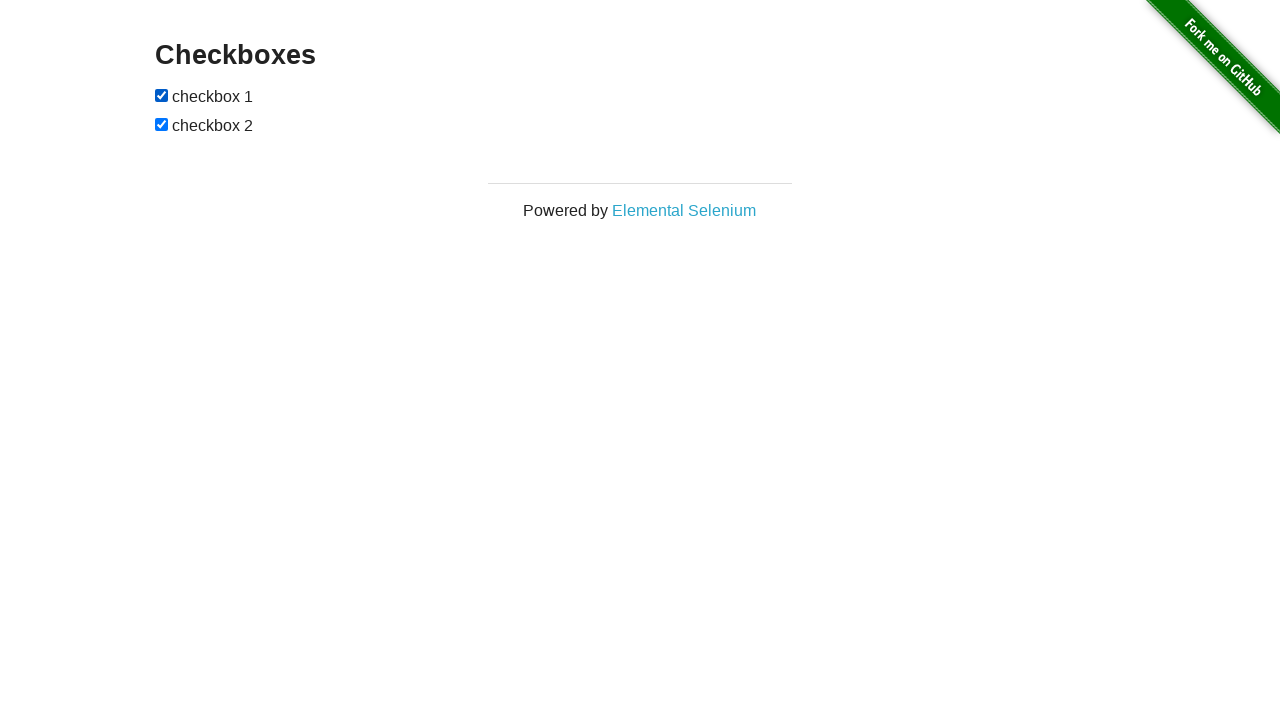